Tests the forgot password form validation by clicking Next without filling required fields and verifying error messages appear

Starting URL: https://prod.testrunz.com/forgot-password/

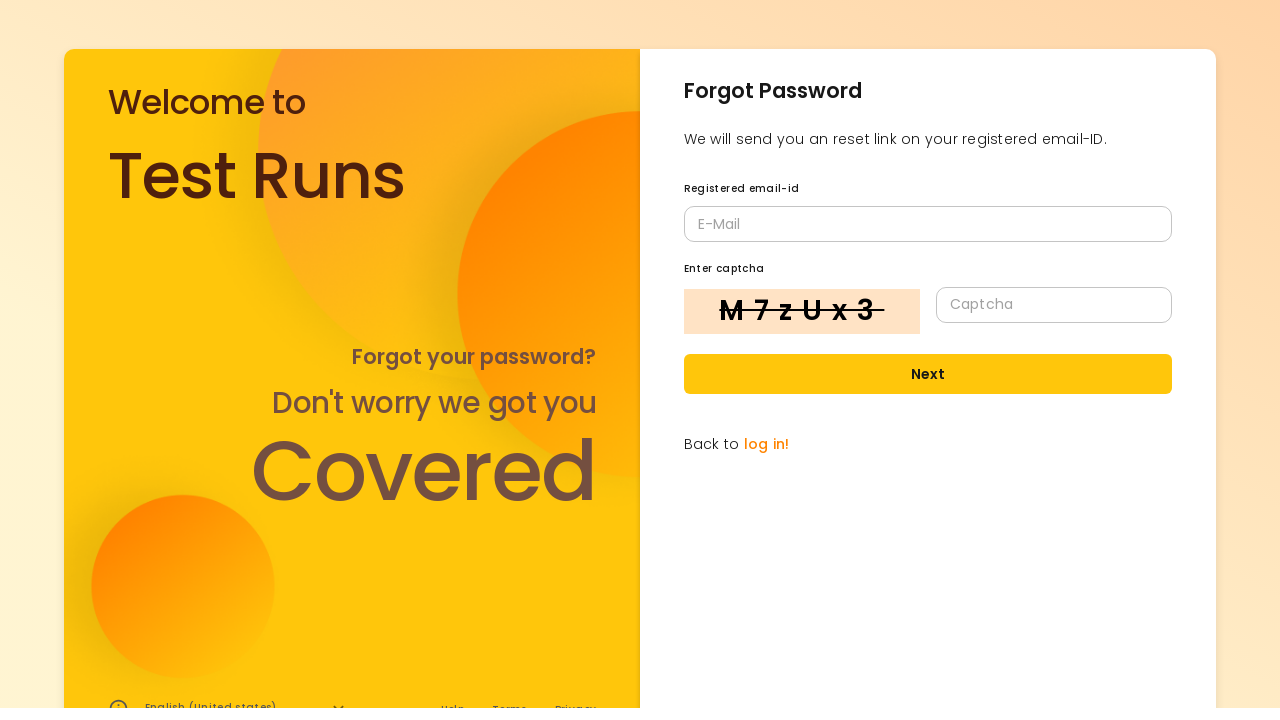

Page loaded with domcontentloaded state
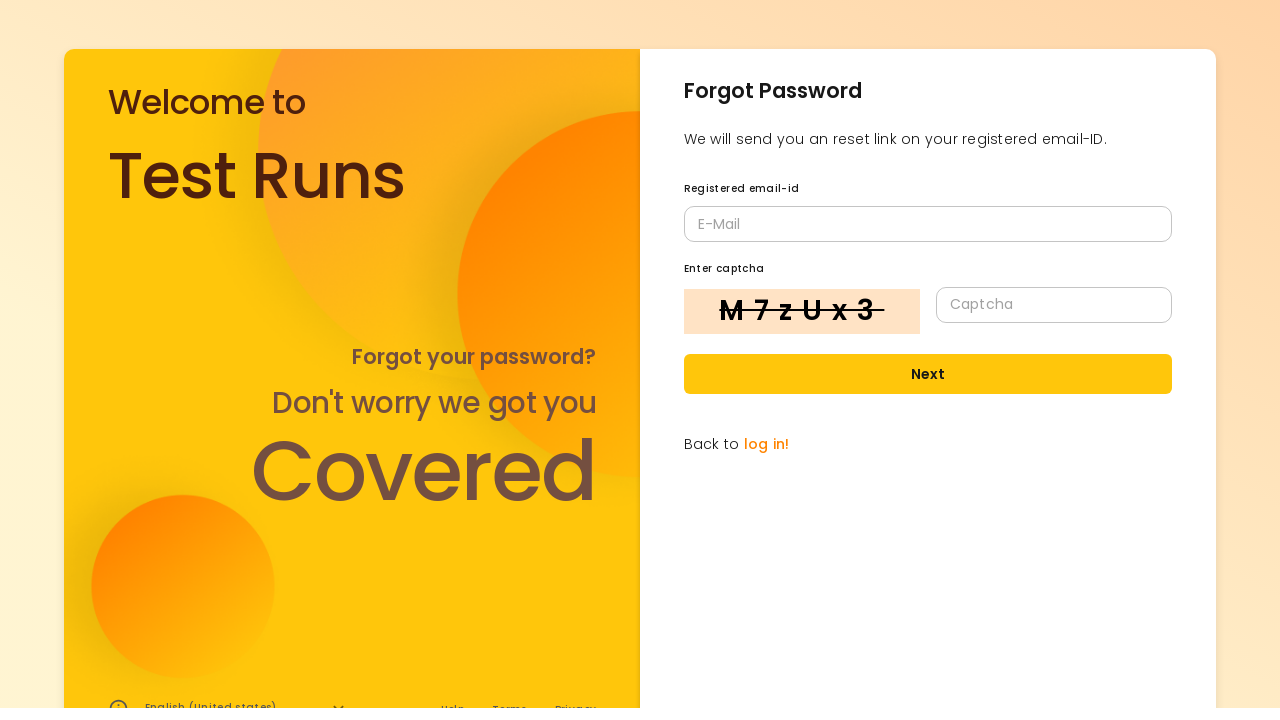

Clicked Next button without filling required fields at (928, 374) on internal:role=button[name="Next"i]
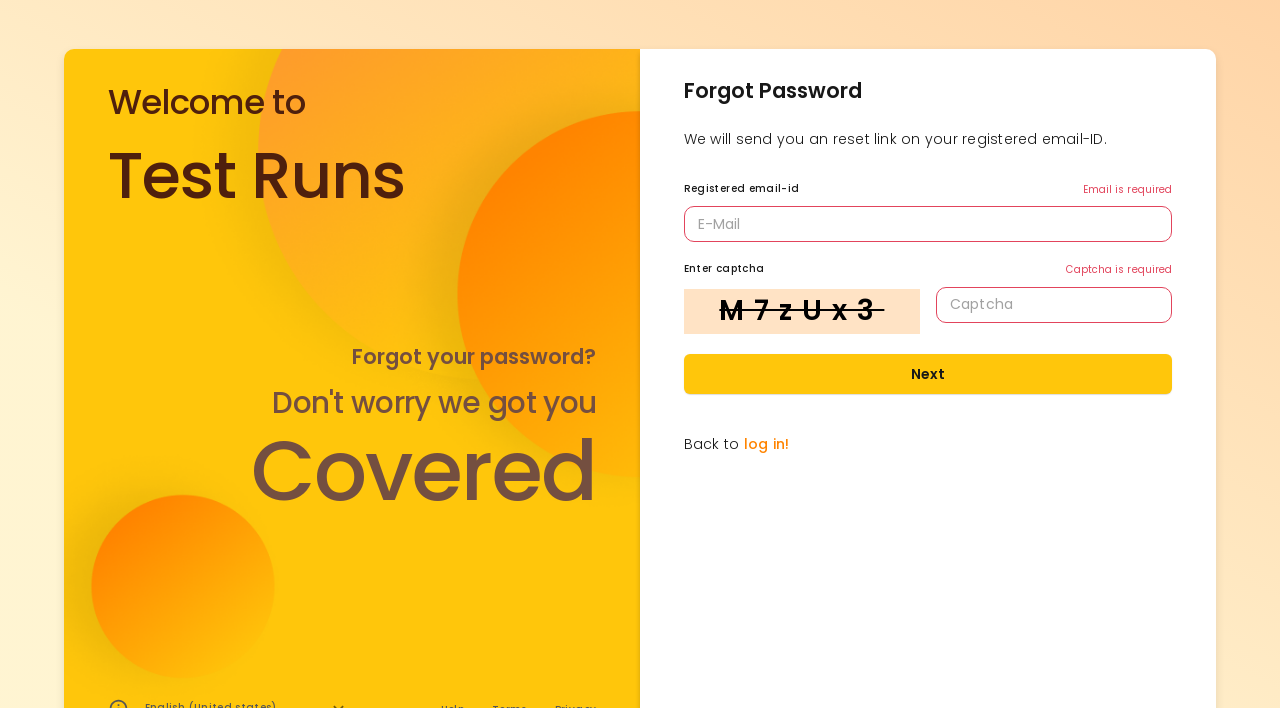

Verified 'Email is required' error message appears
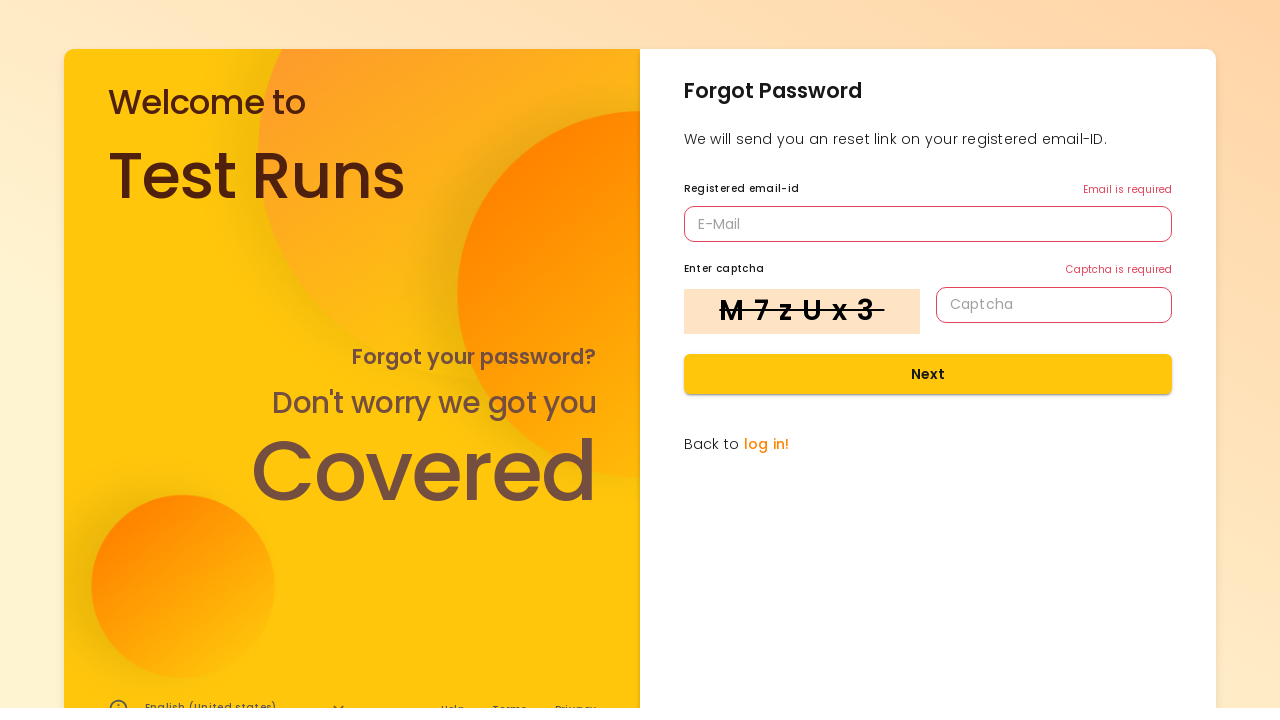

Verified 'Captcha is not required' message appears
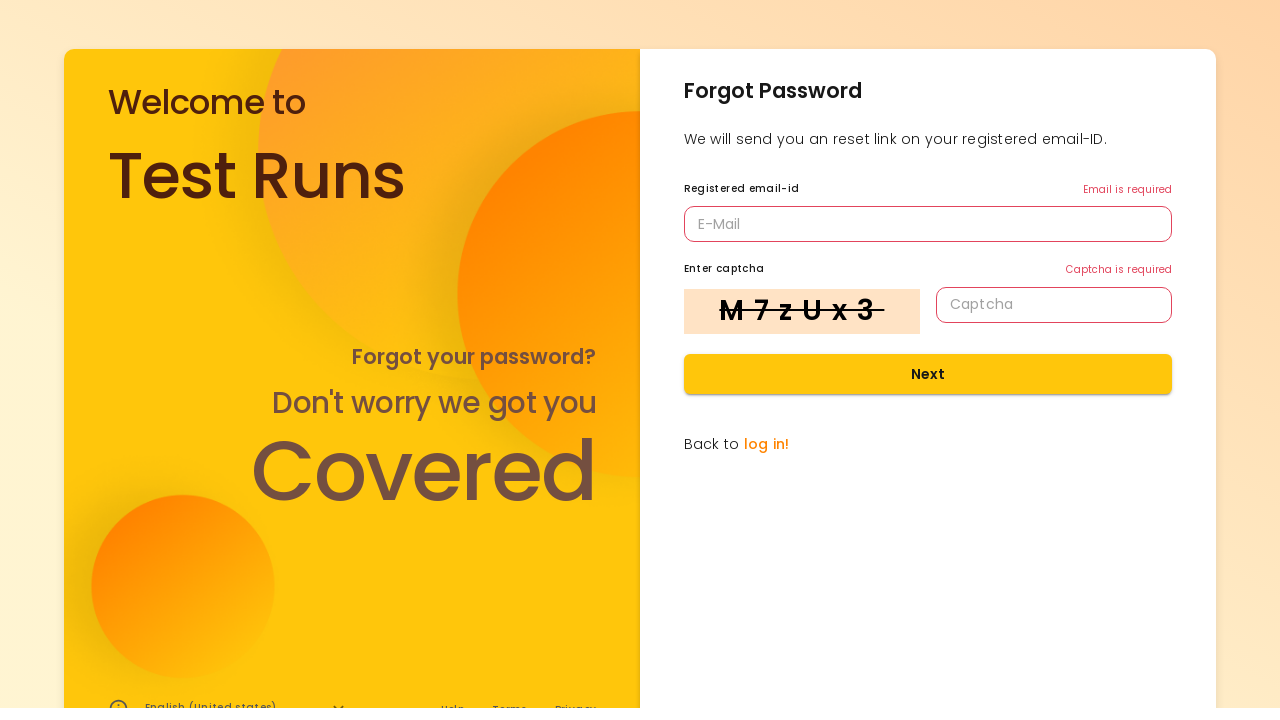

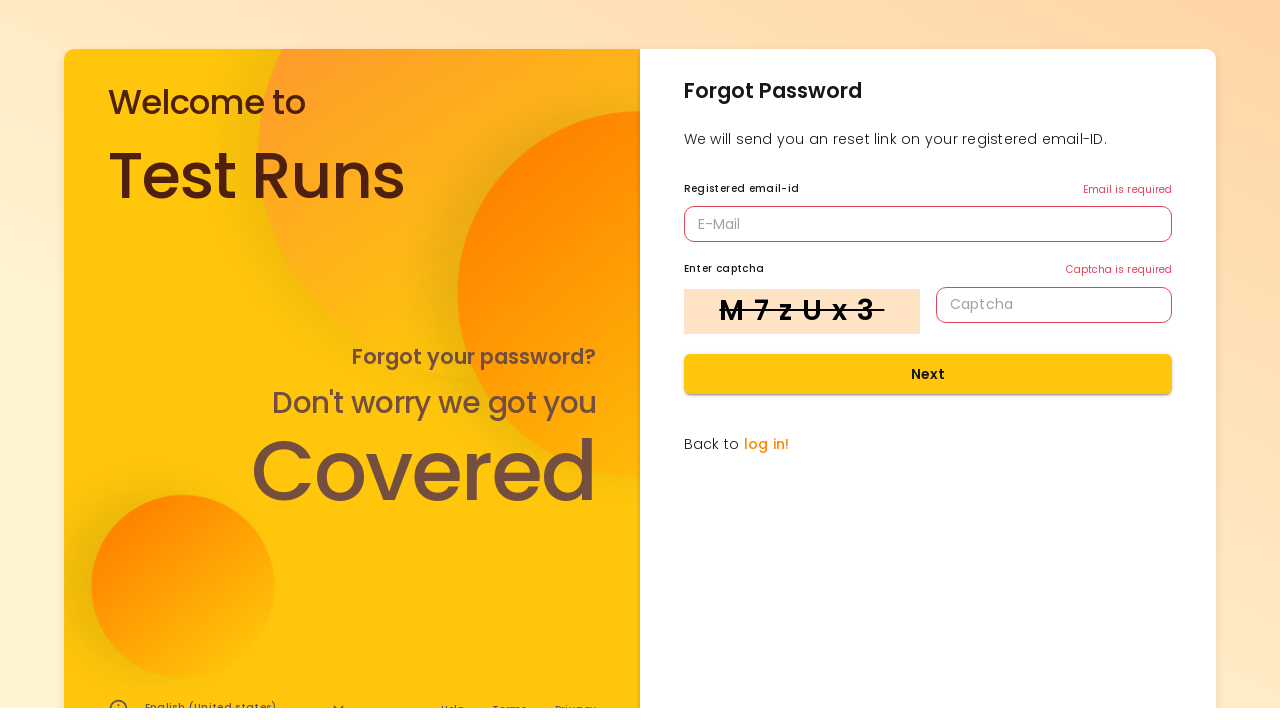